Tests drag and drop functionality by dragging column A to column B position

Starting URL: http://the-internet.herokuapp.com/drag_and_drop

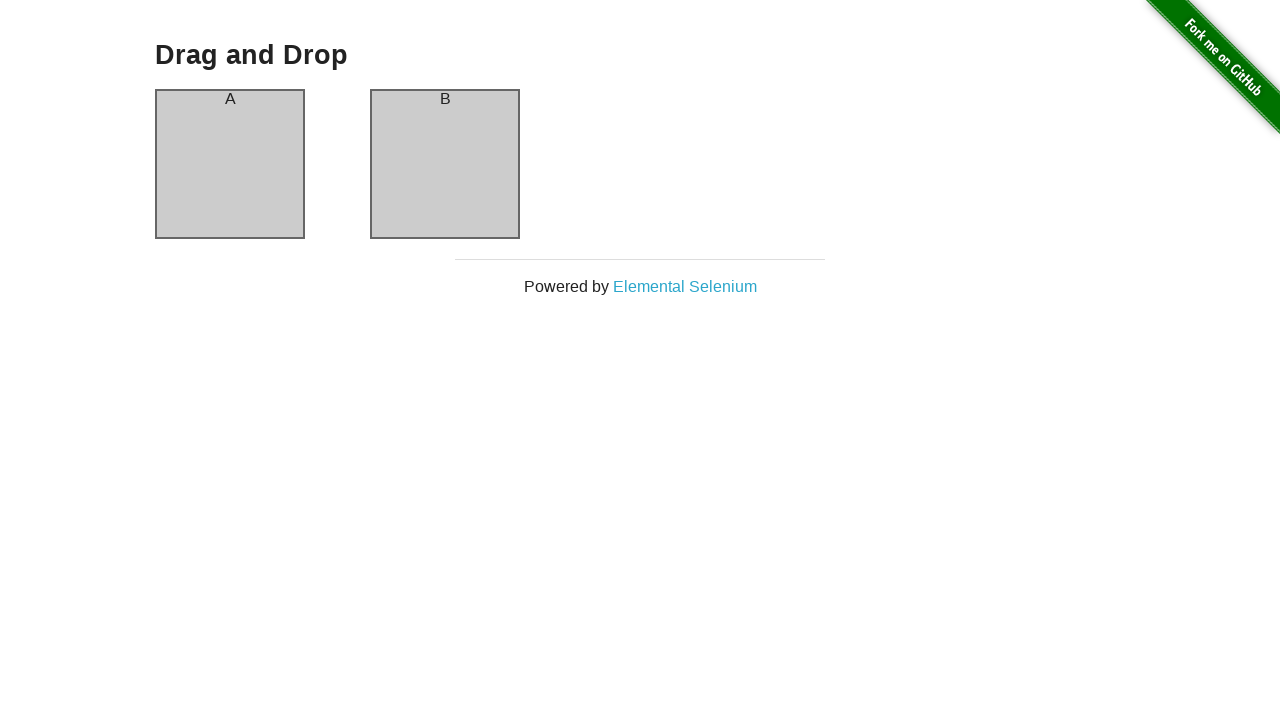

Located column A element
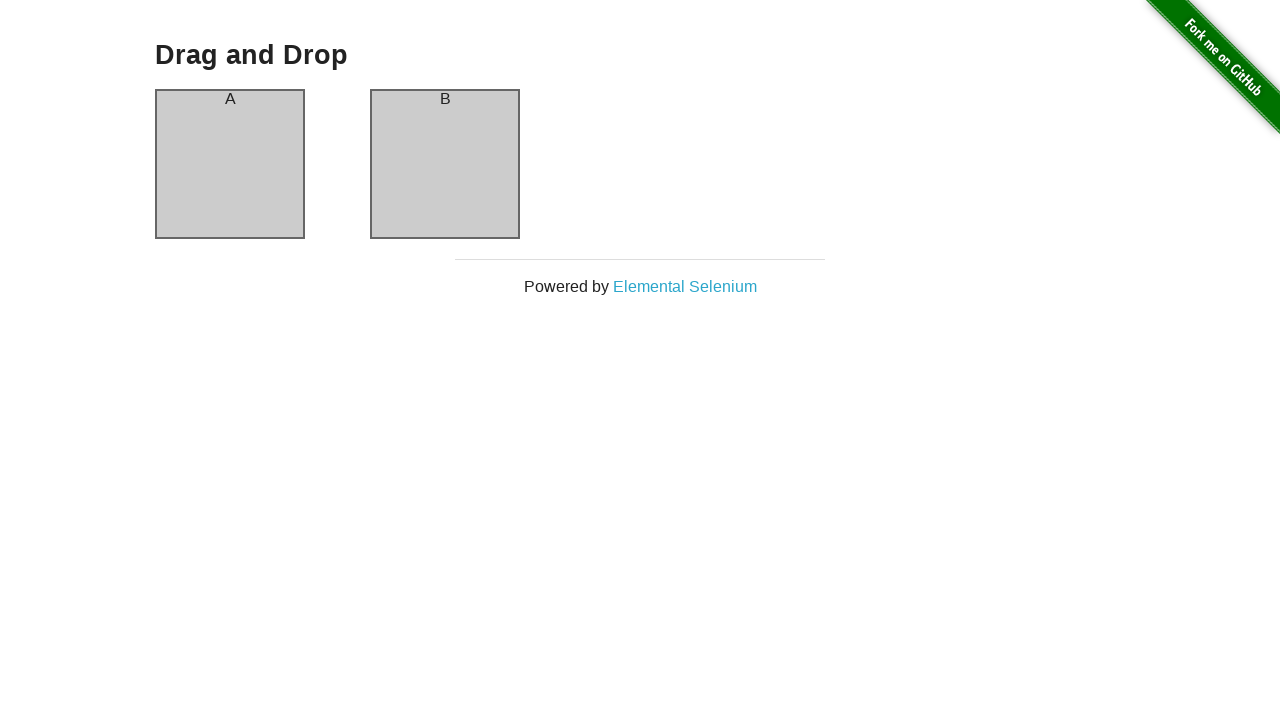

Located column B element
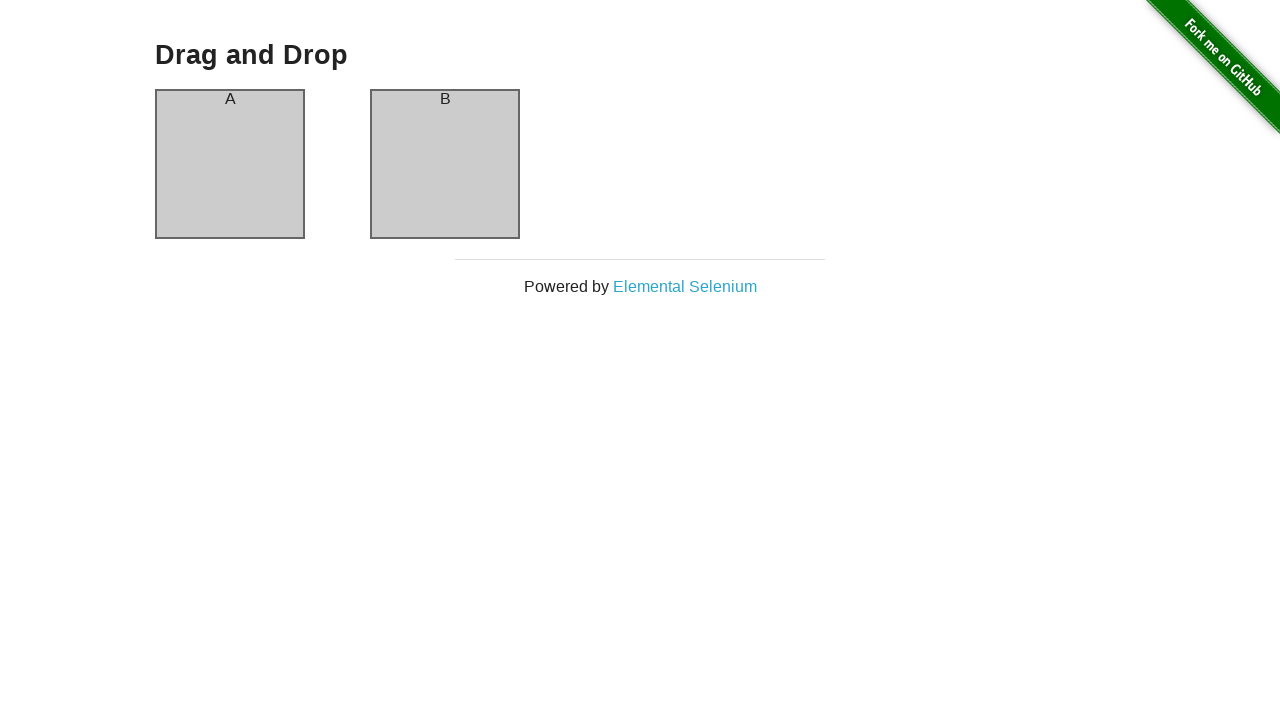

Dragged column A to column B position at (445, 164)
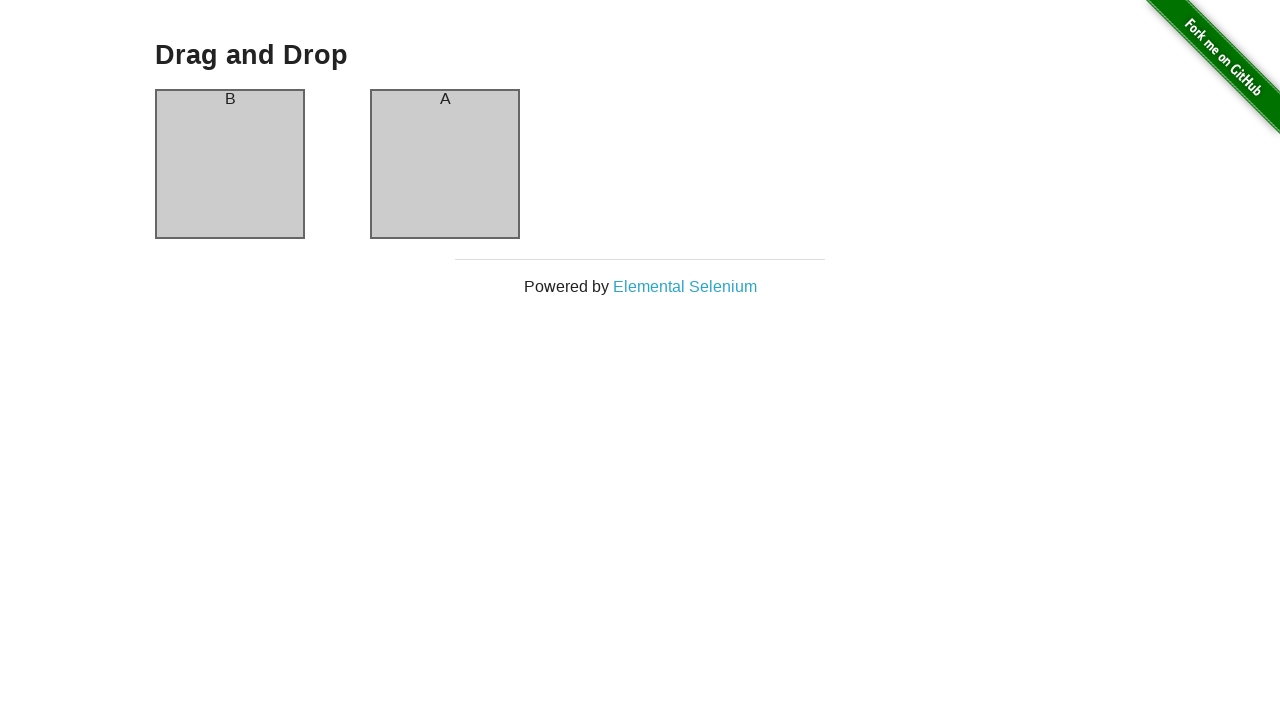

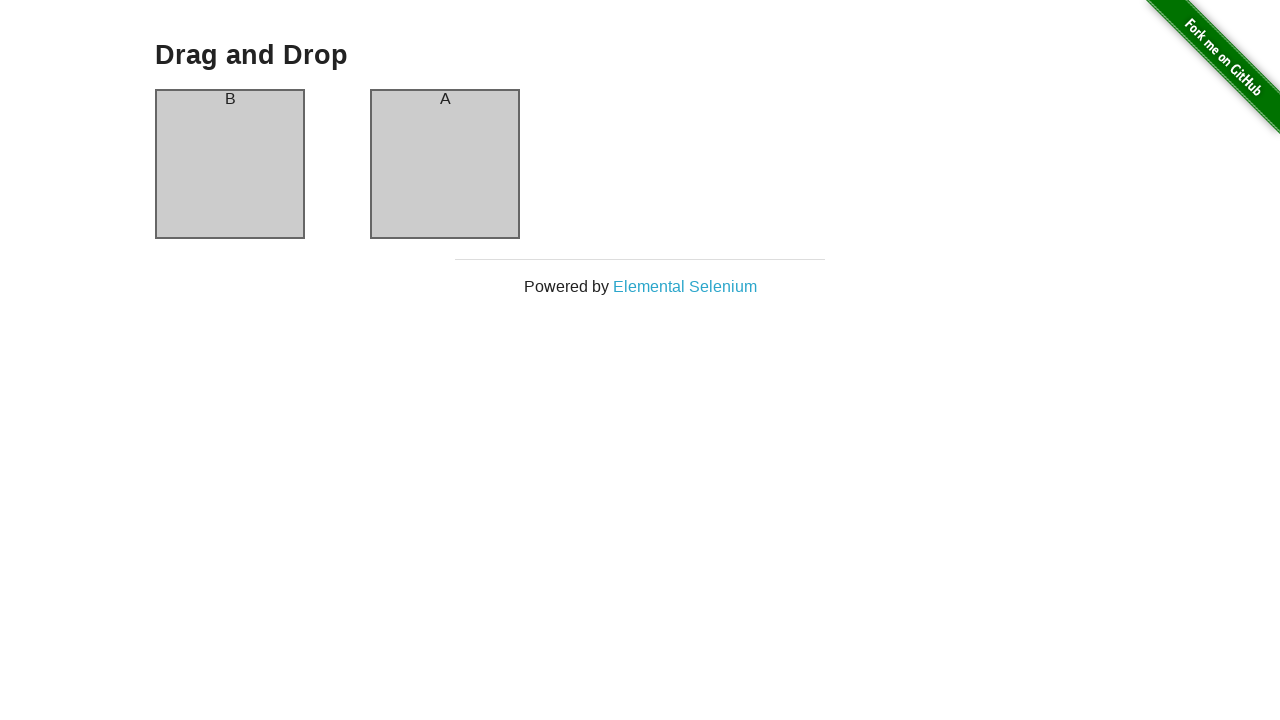